Tests handling a JavaScript confirm dialog by clicking OK to accept it

Starting URL: https://the-internet.herokuapp.com/javascript_alerts

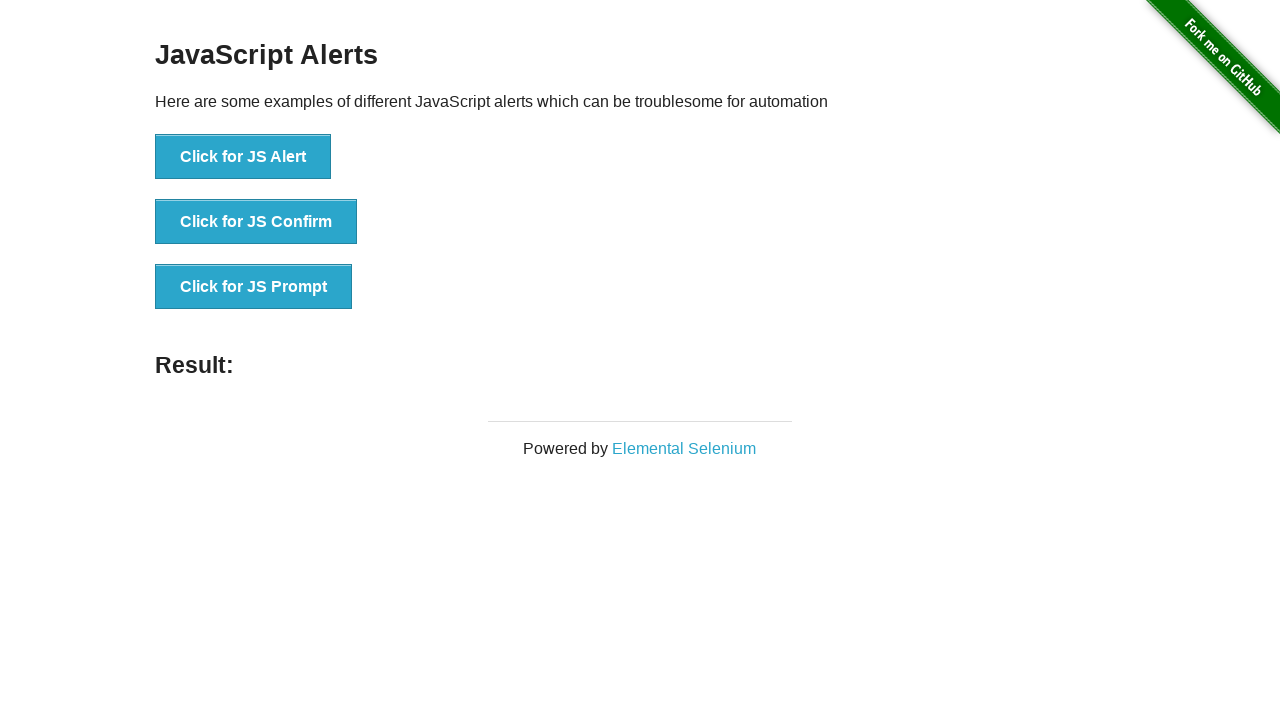

Set up dialog handler to accept confirm dialogs
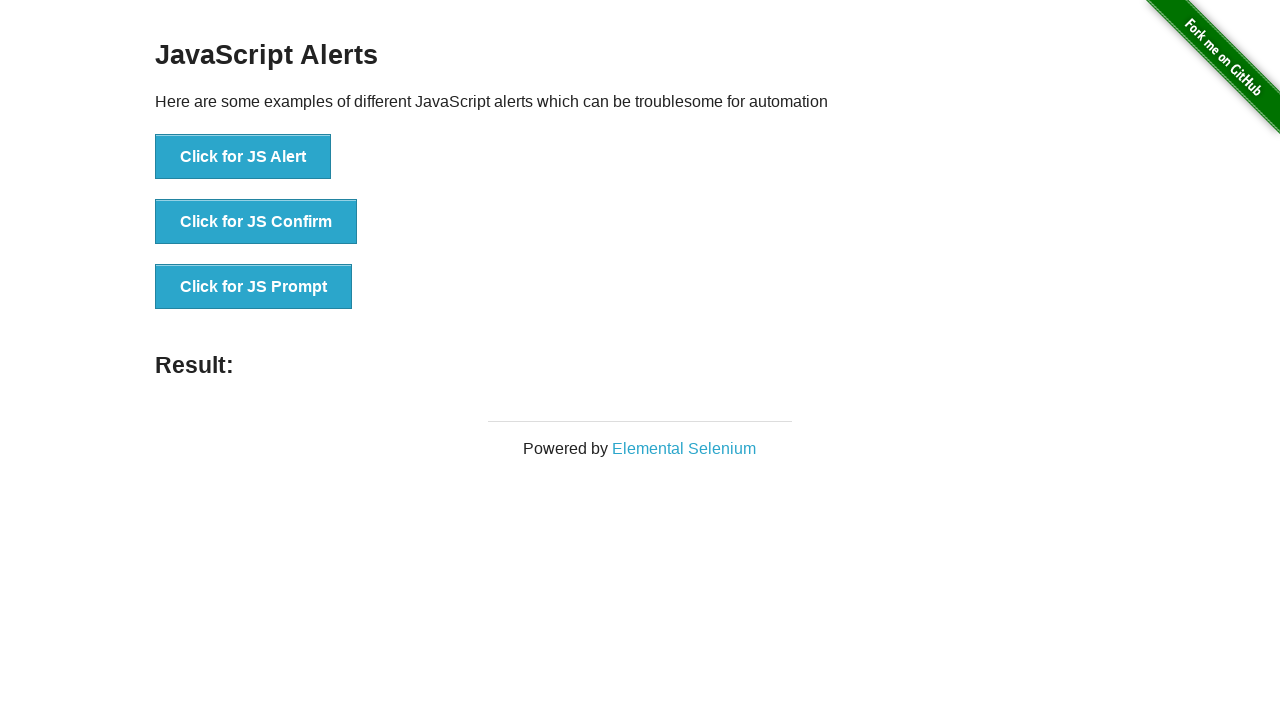

Clicked 'Click for JS Confirm' button to trigger confirm dialog at (256, 222) on text=Click for JS Confirm
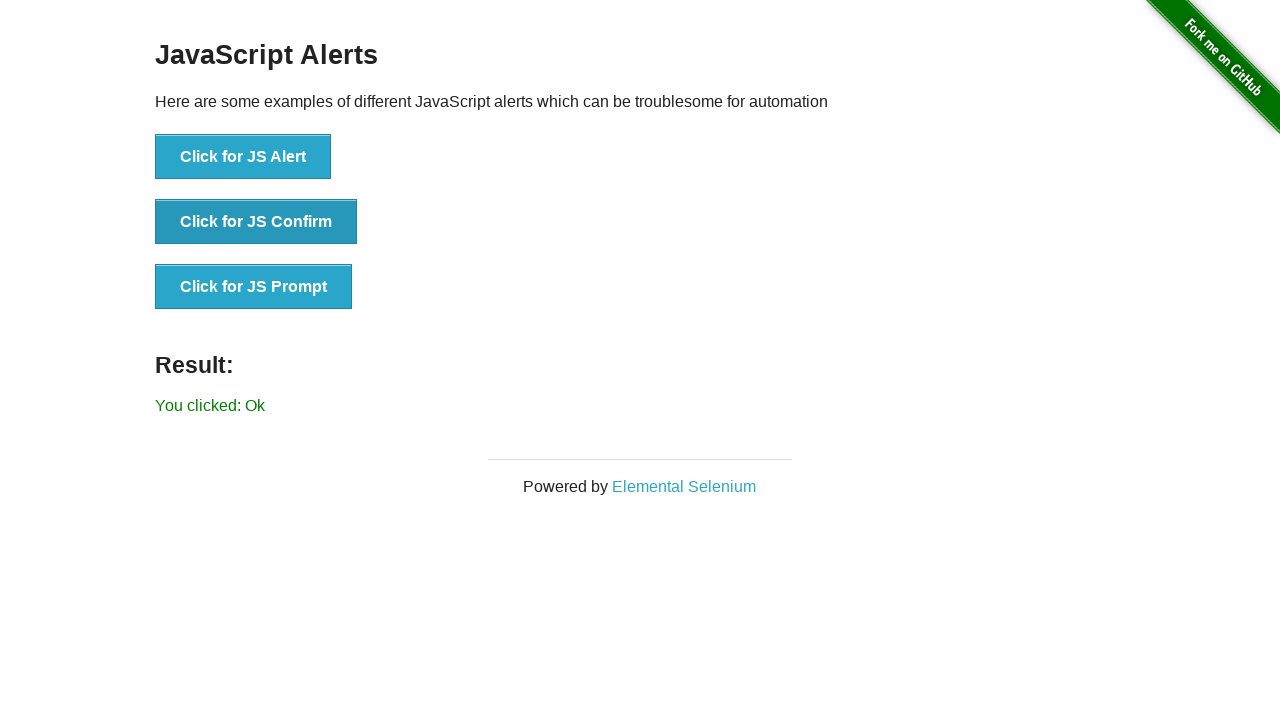

Confirm dialog was accepted and result element appeared
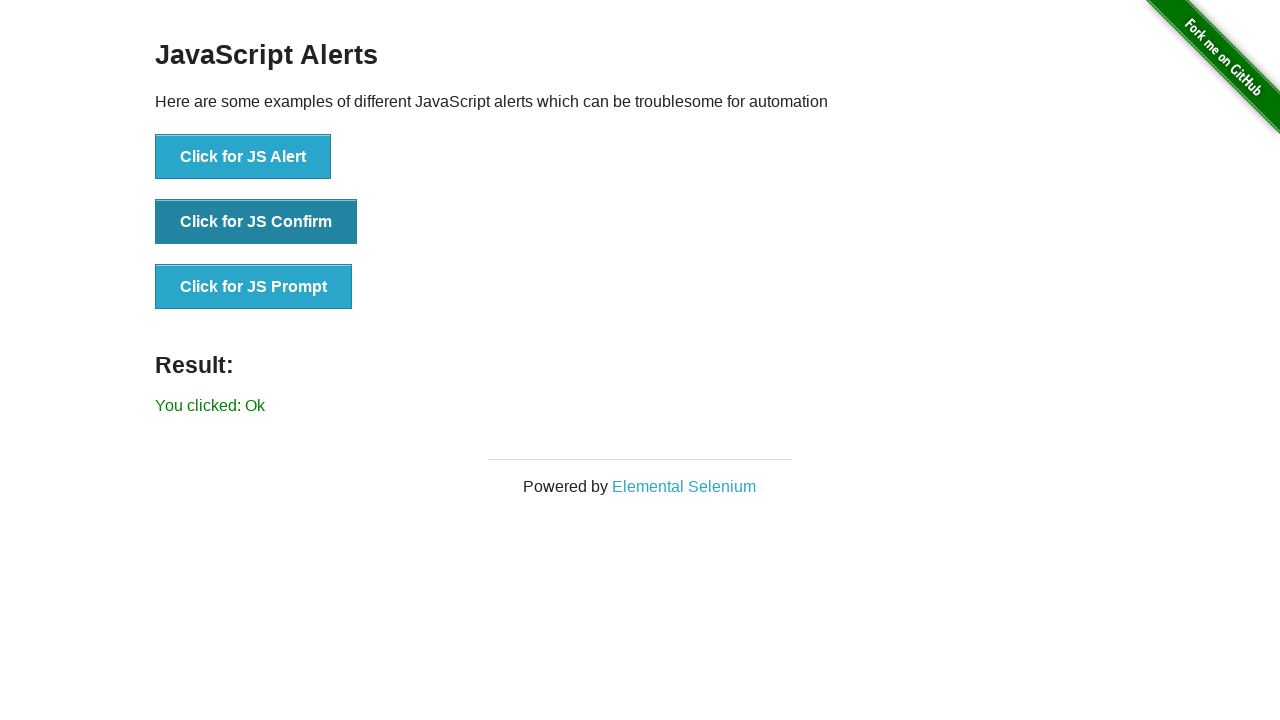

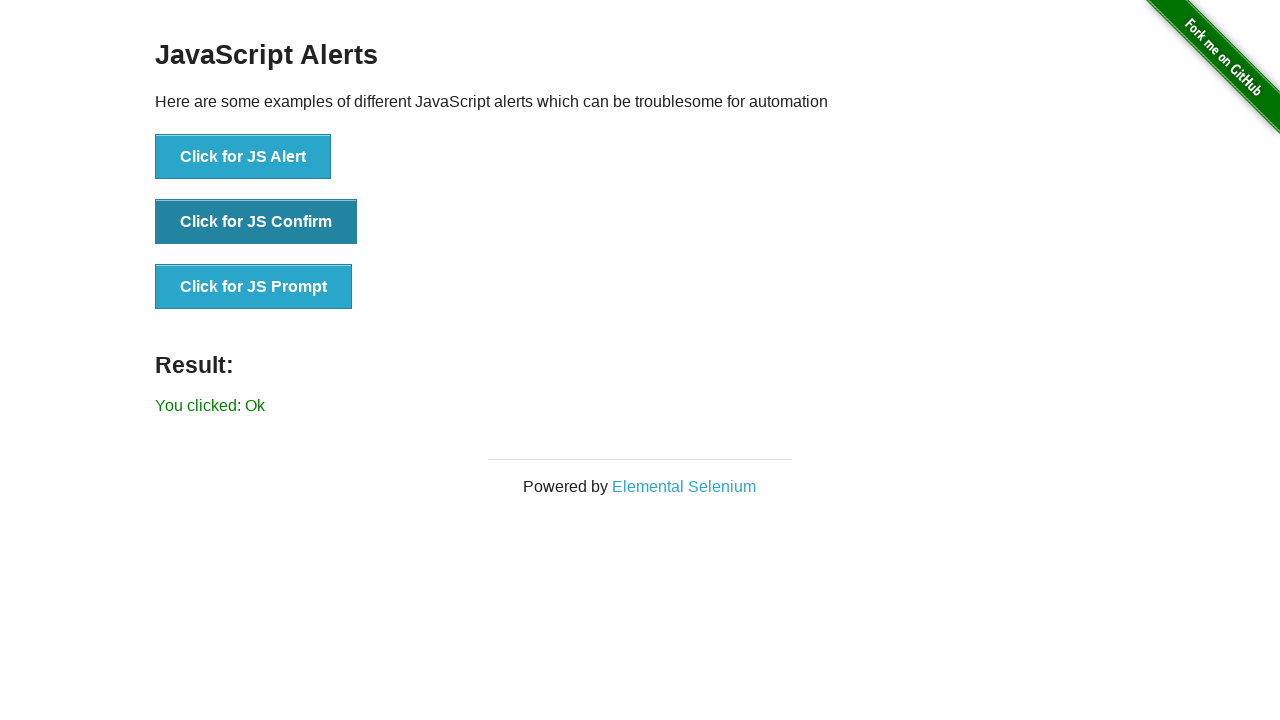